Tests that a user can fill in the Text Box form in the Elements section and verifies that output message is displayed after submission

Starting URL: https://demoqa.com

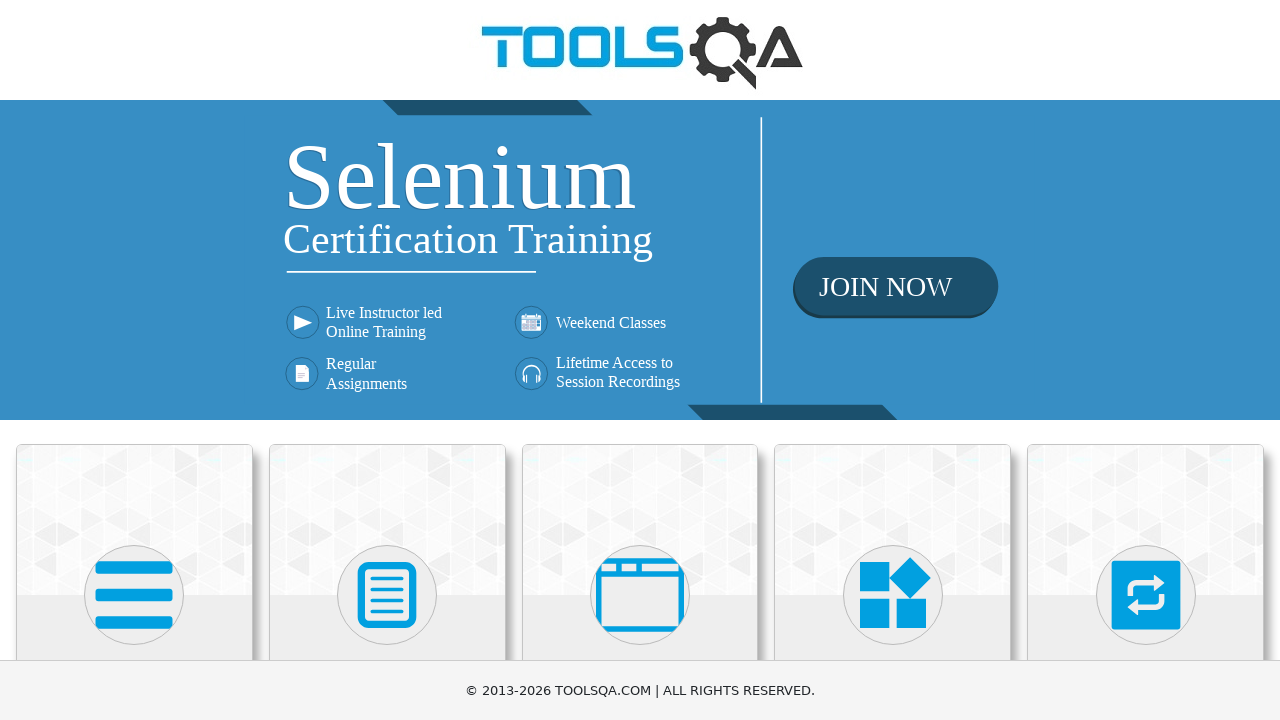

Waited for Elements card to be visible
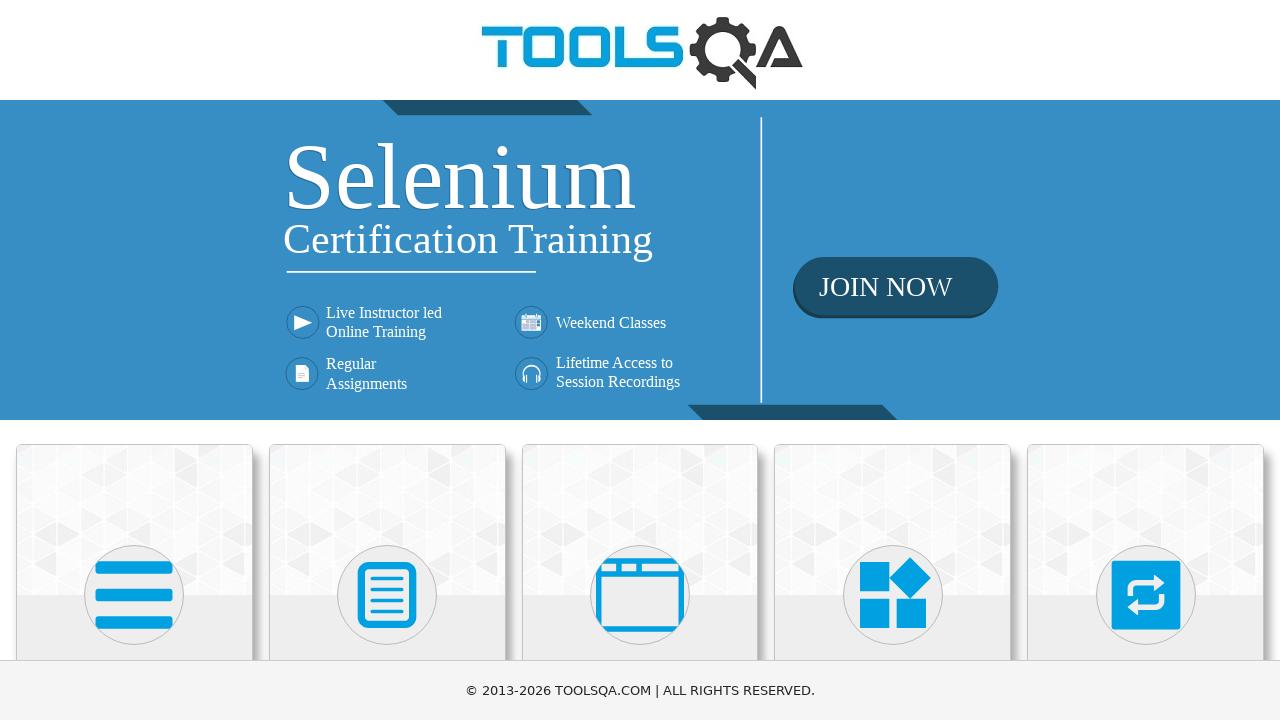

Clicked on Elements card at (134, 520) on div.card:has-text('Elements')
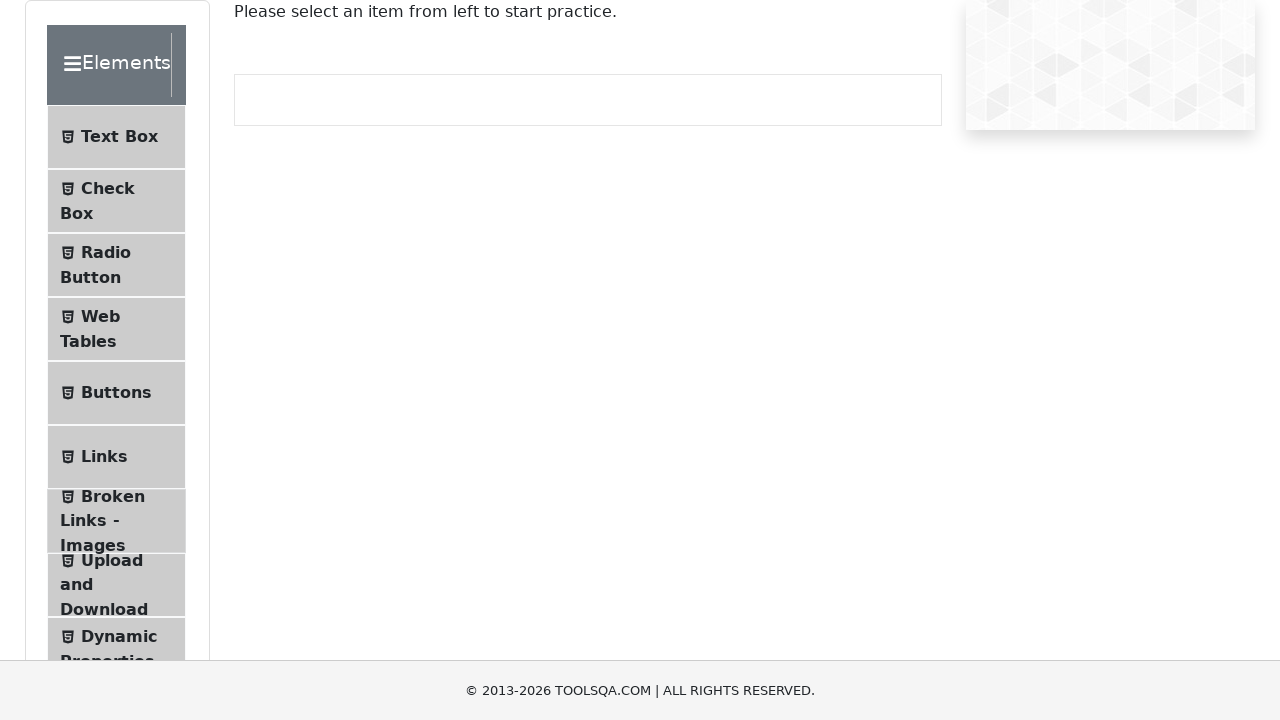

Waited for Text Box menu item to be visible
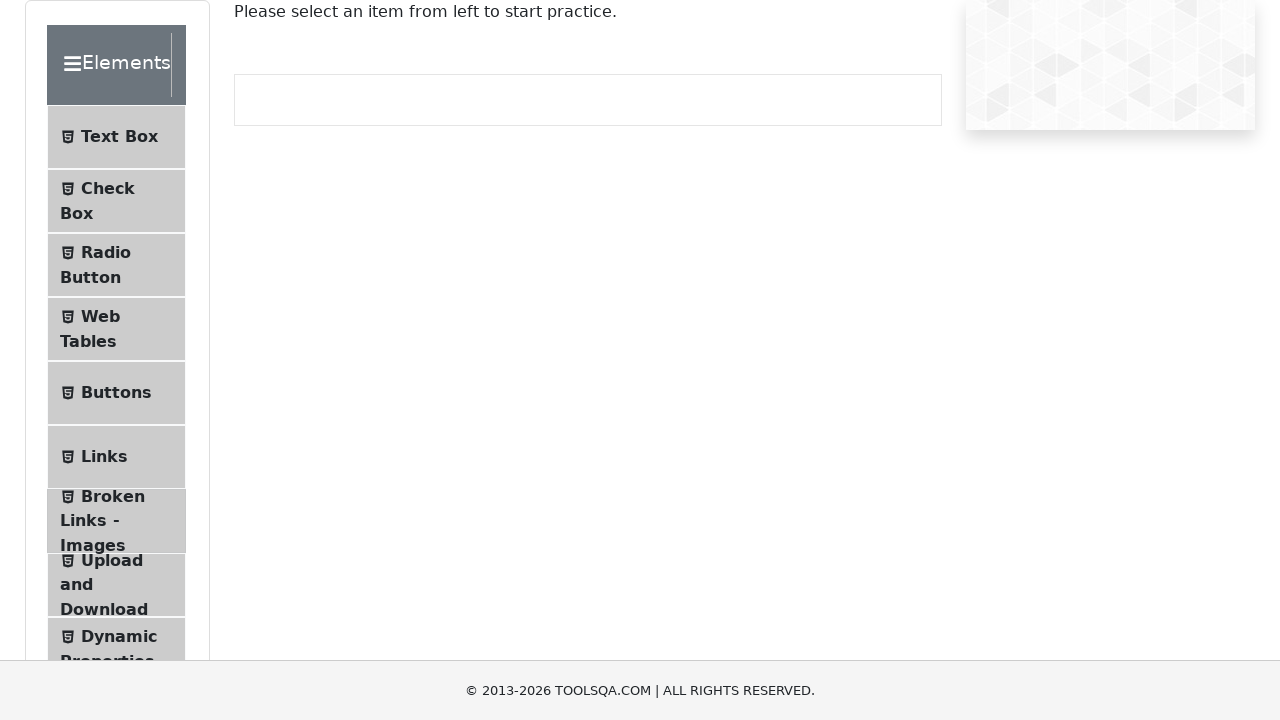

Clicked on Text Box menu item at (119, 137) on text=Text Box
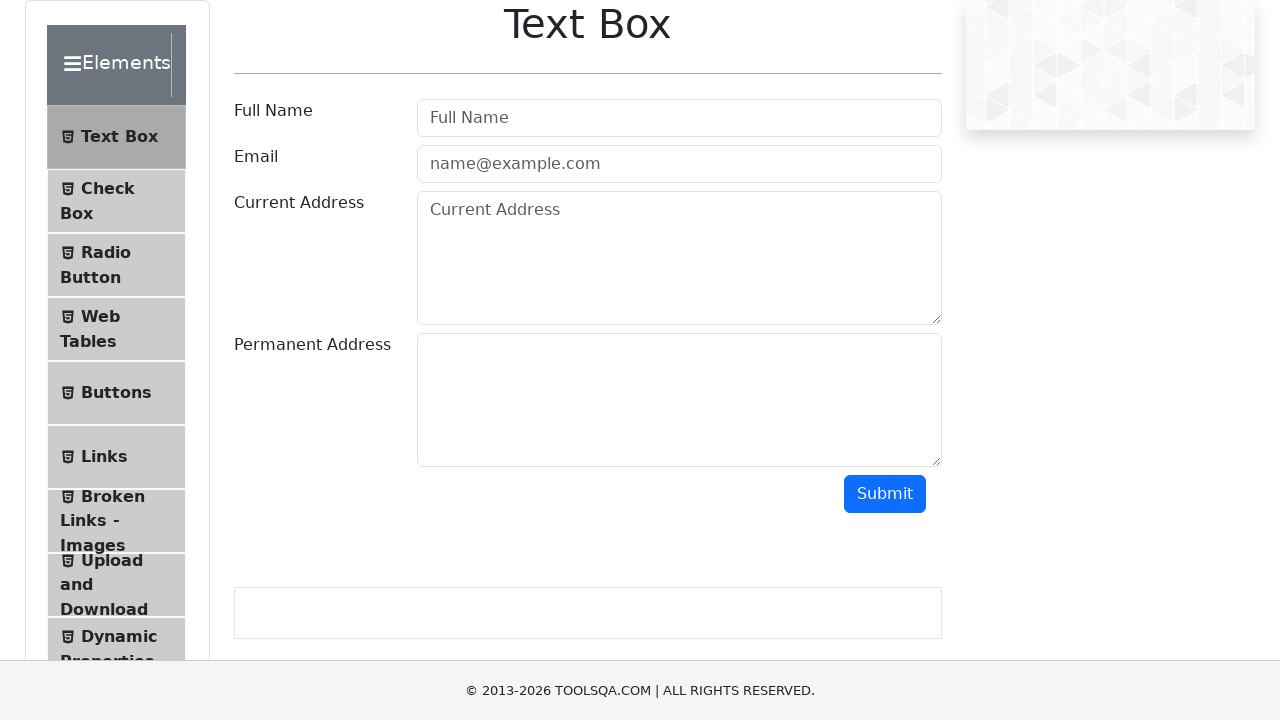

Filled username field with 'John Anderson' on #userName
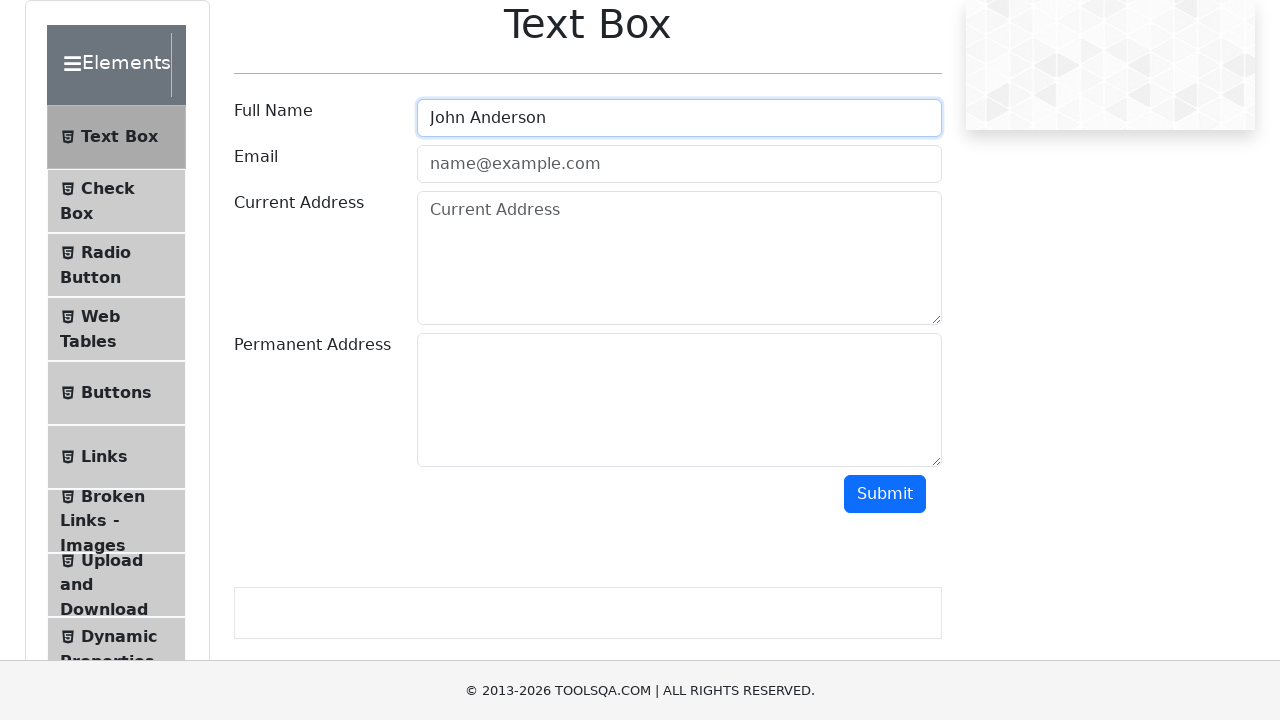

Filled email field with 'john.anderson@testmail.com' on #userEmail
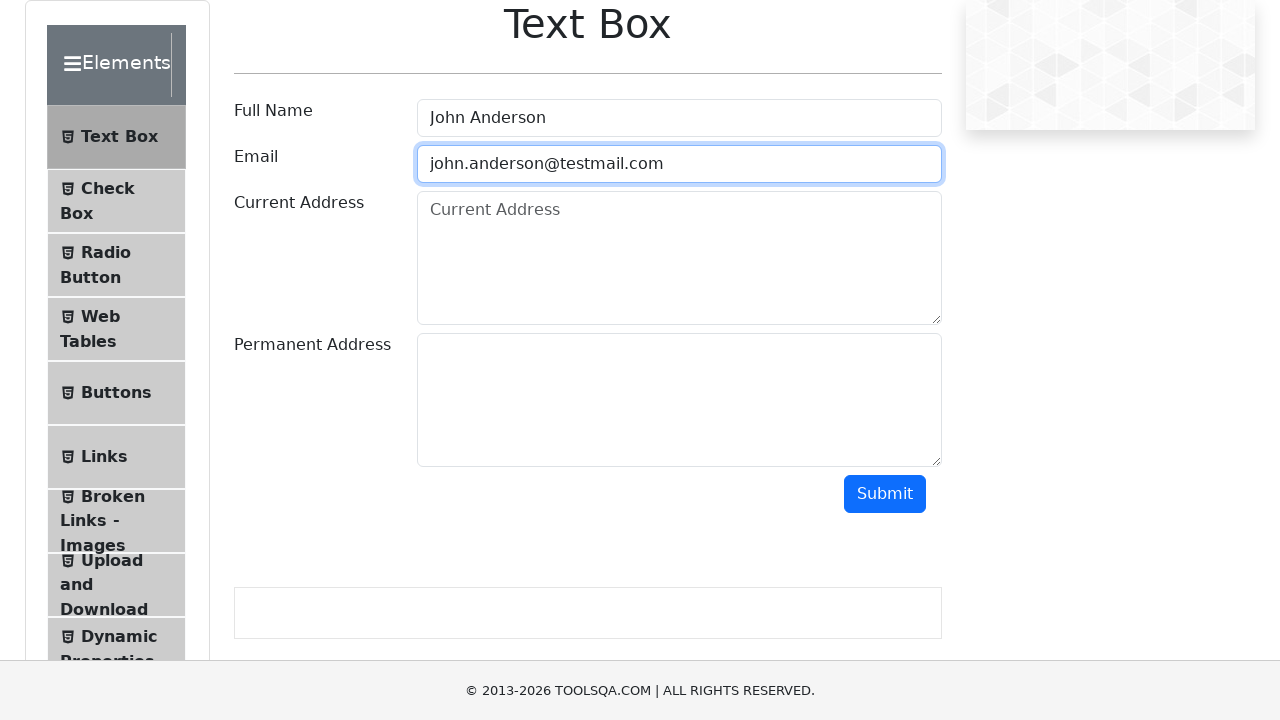

Filled current address field with '123 Main Street, New York, NY 10001' on #currentAddress
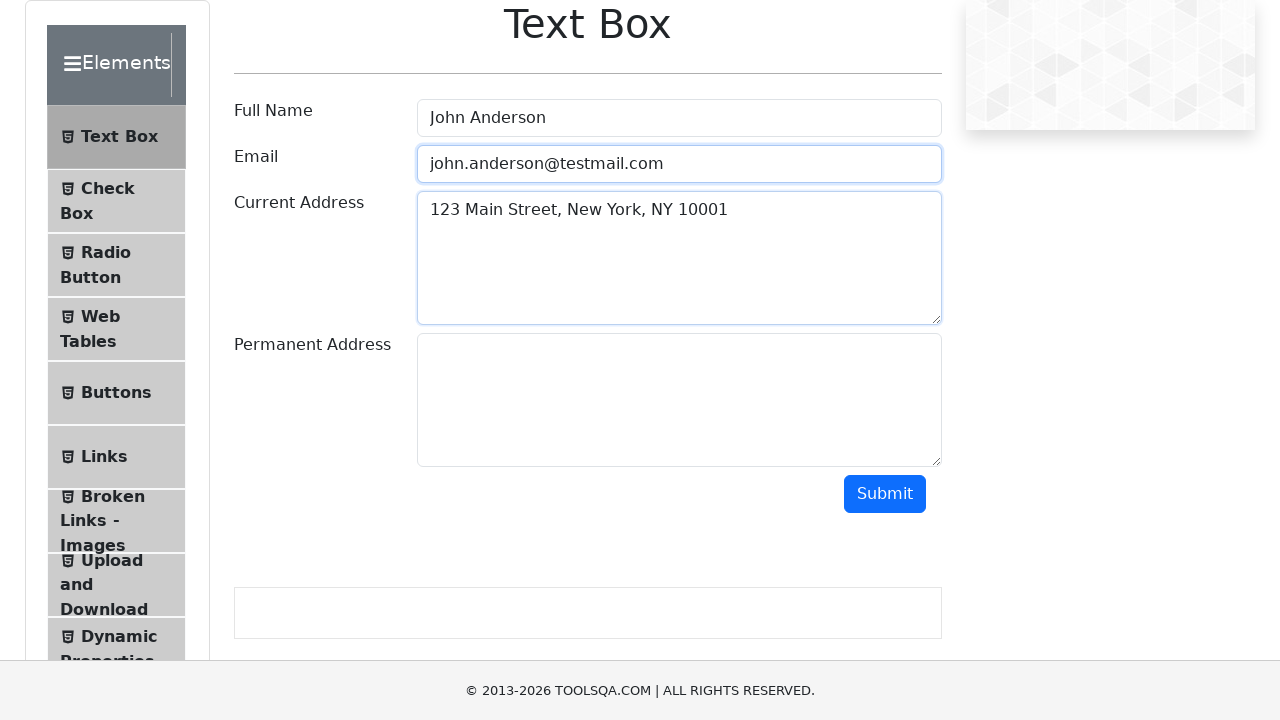

Filled permanent address field with '456 Oak Avenue, Los Angeles, CA 90001' on #permanentAddress
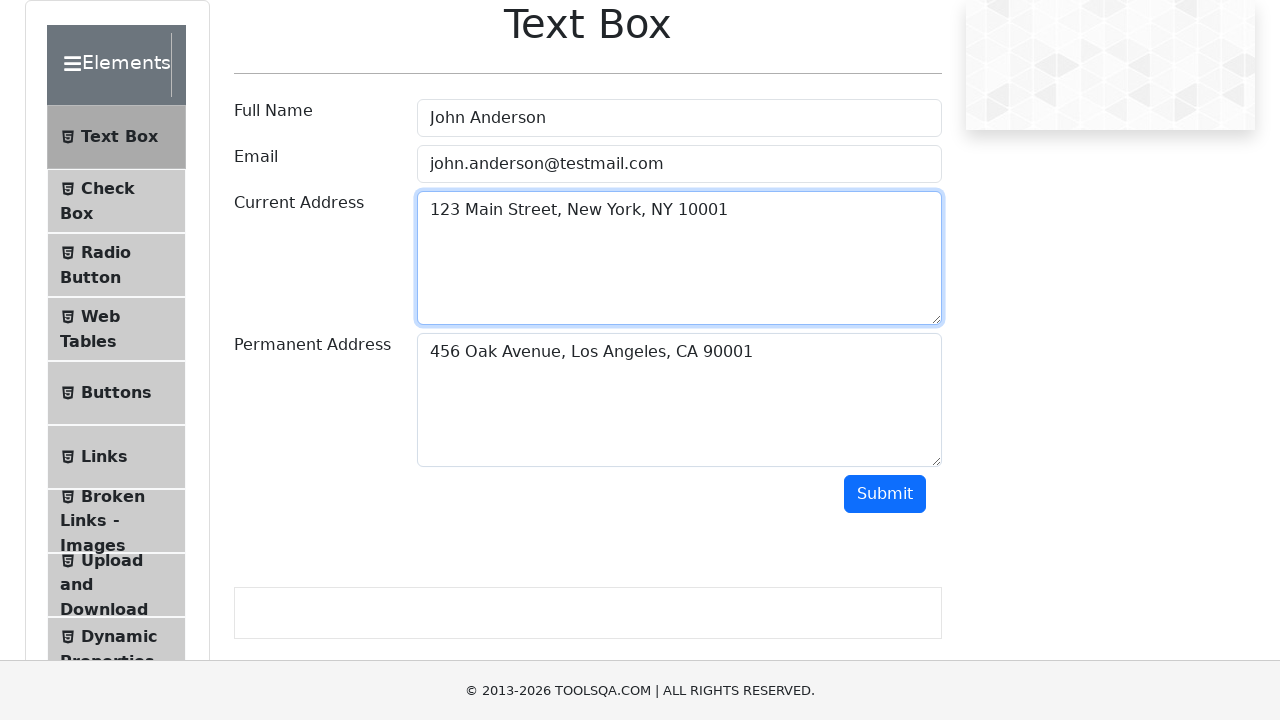

Clicked submit button to create user at (885, 494) on #submit
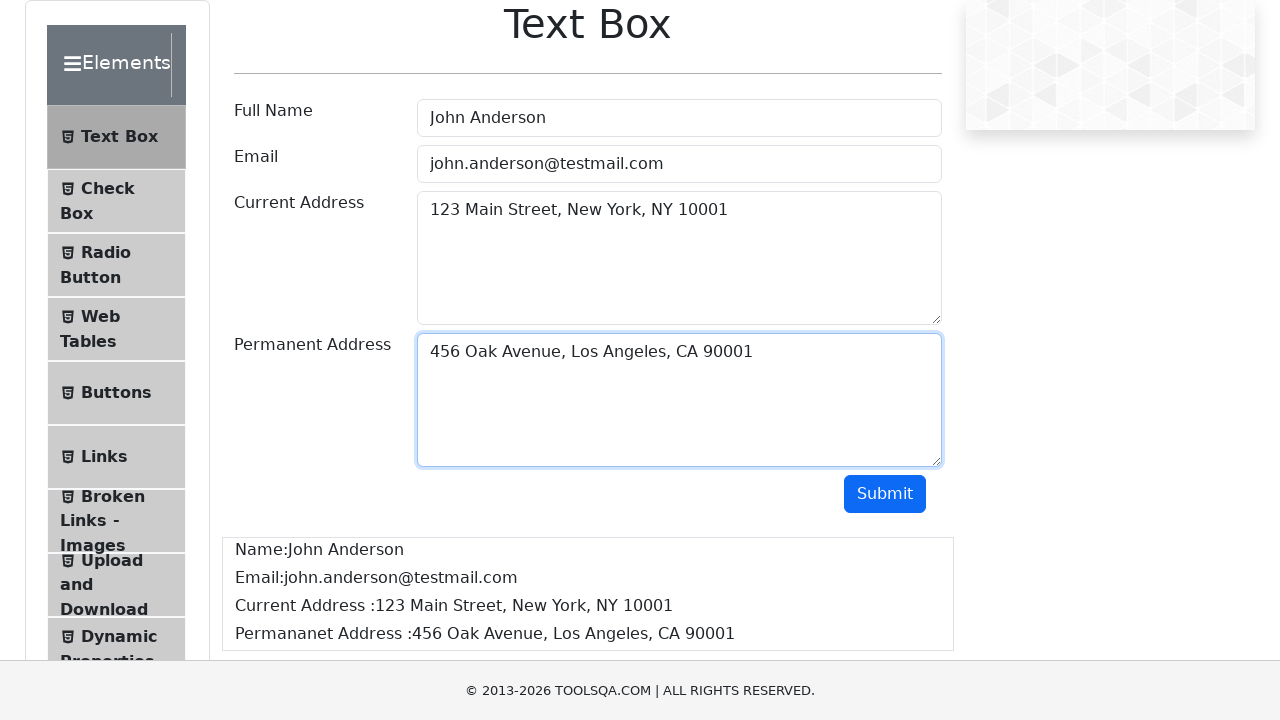

Output message displayed after form submission
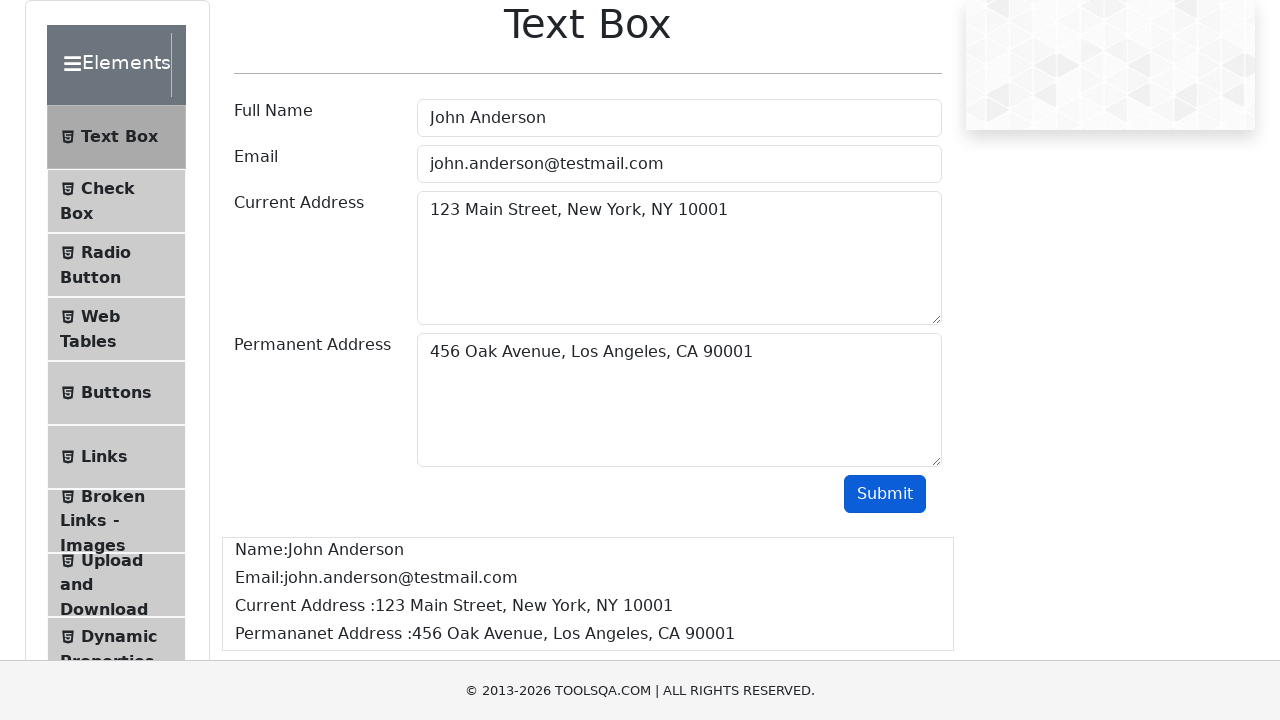

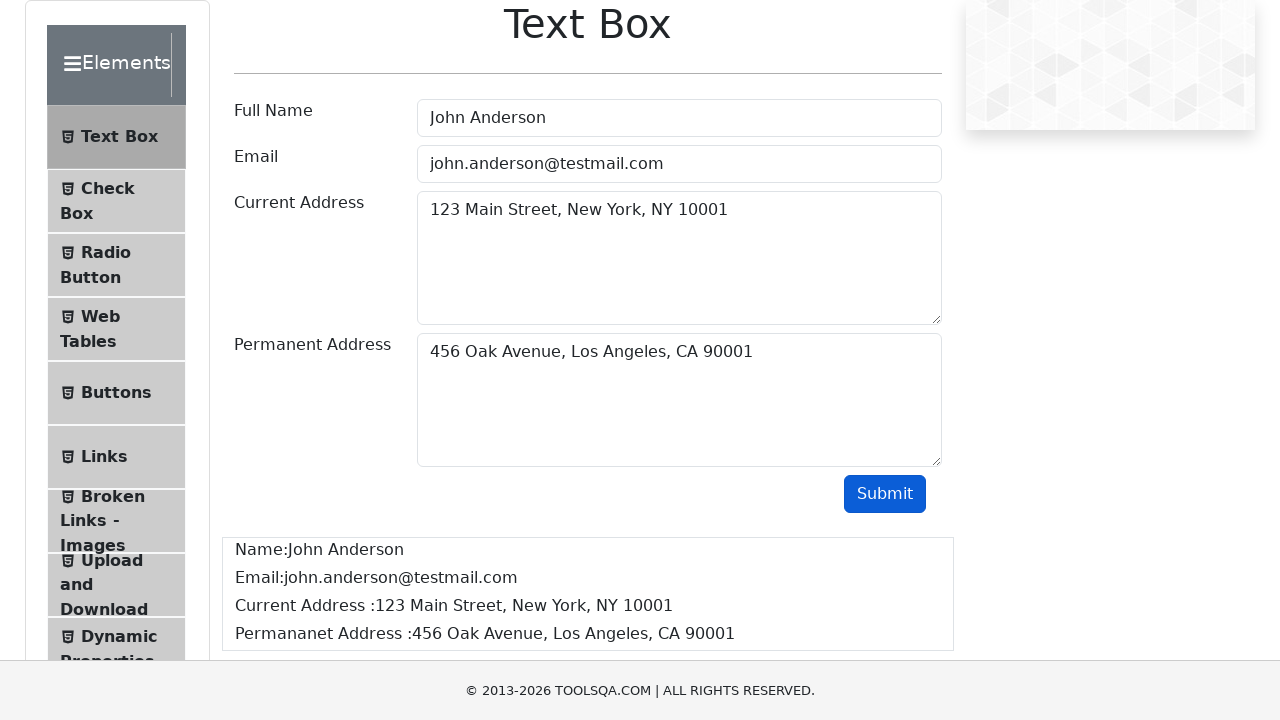